Tests browser window handling by clicking a link that opens a new window, switching between windows, and verifying page titles in each window.

Starting URL: https://the-internet.herokuapp.com/windows

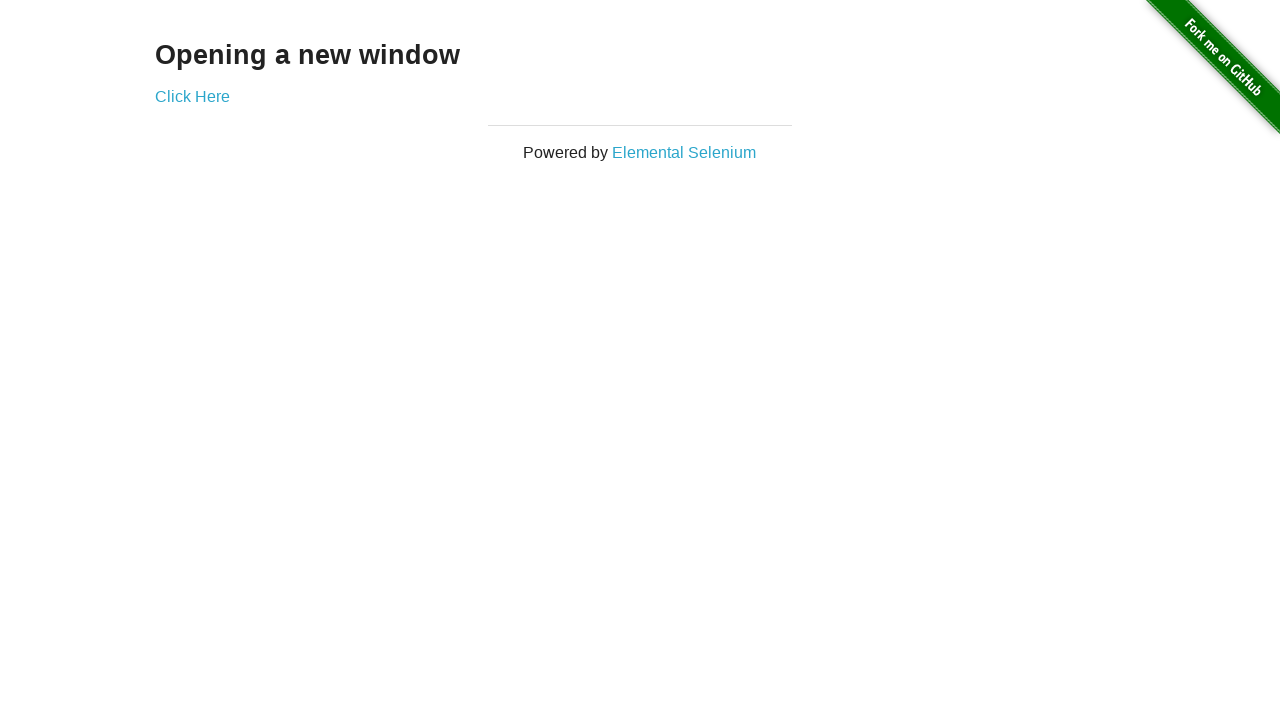

Verified heading text 'Opening a new window' is present on first page
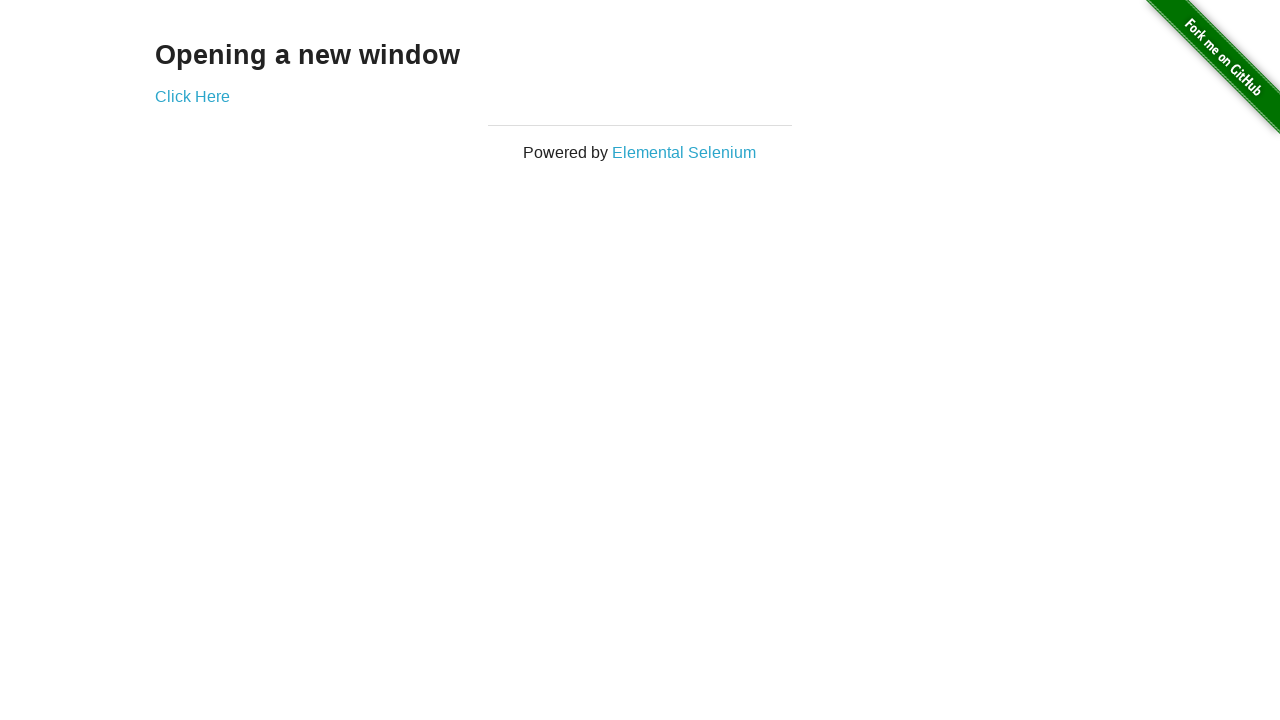

Verified first page title is 'The Internet'
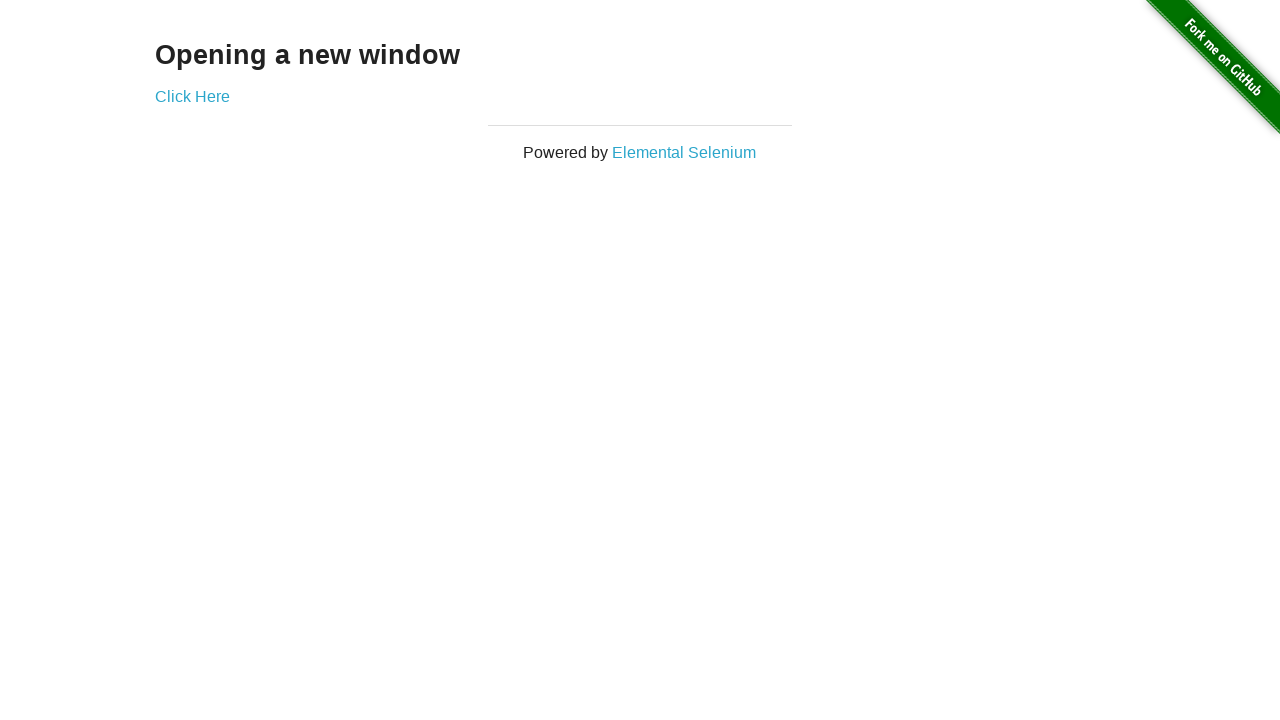

Stored reference to first page
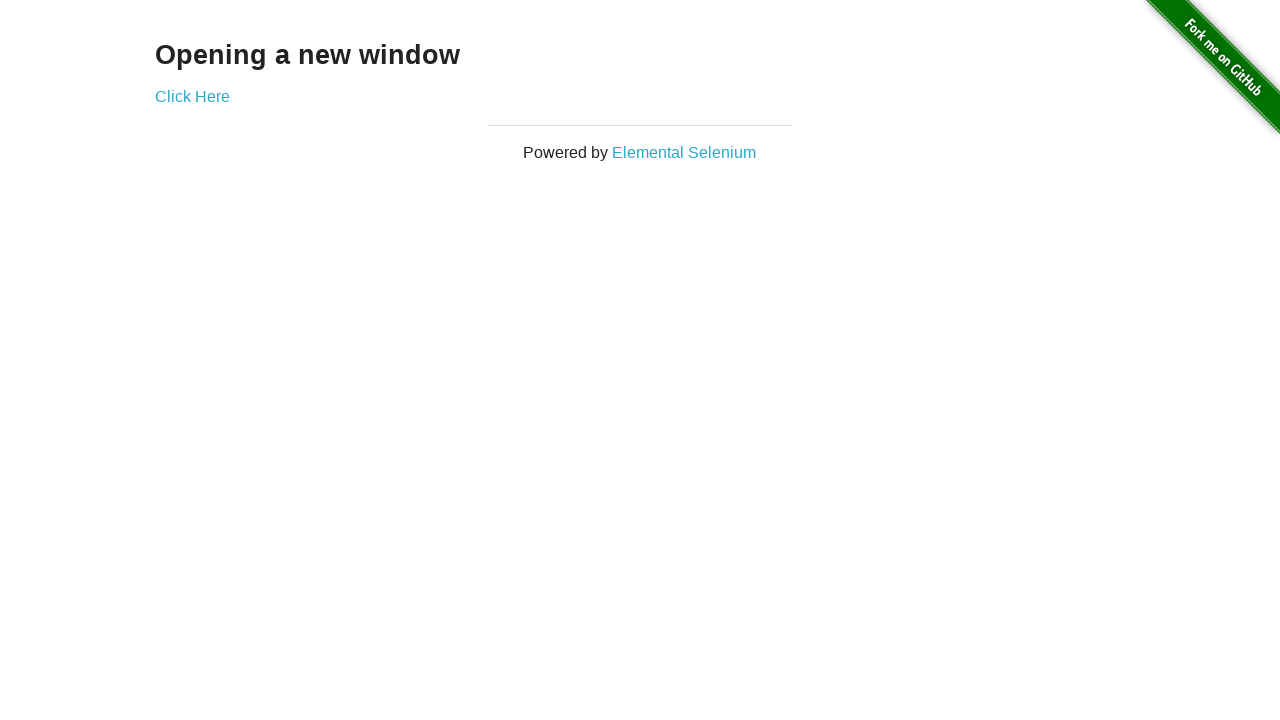

Clicked 'Click Here' link to open new window at (192, 96) on text=Click Here
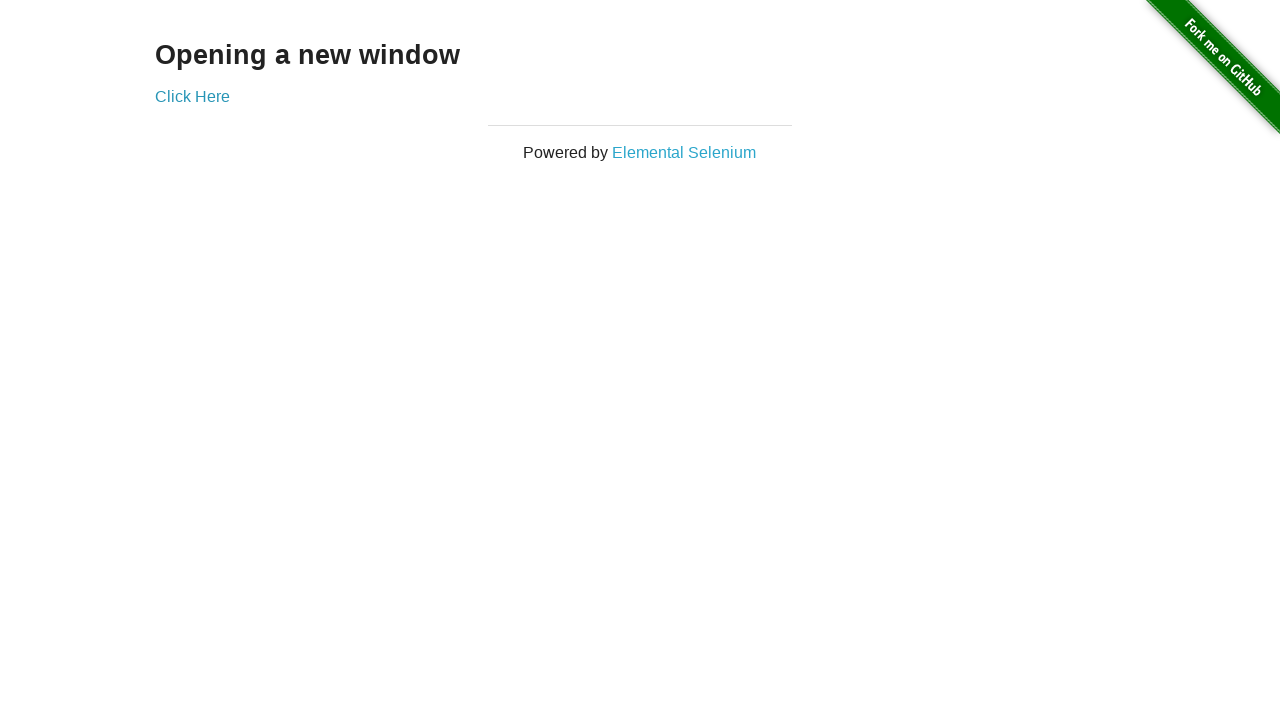

Obtained reference to newly opened window
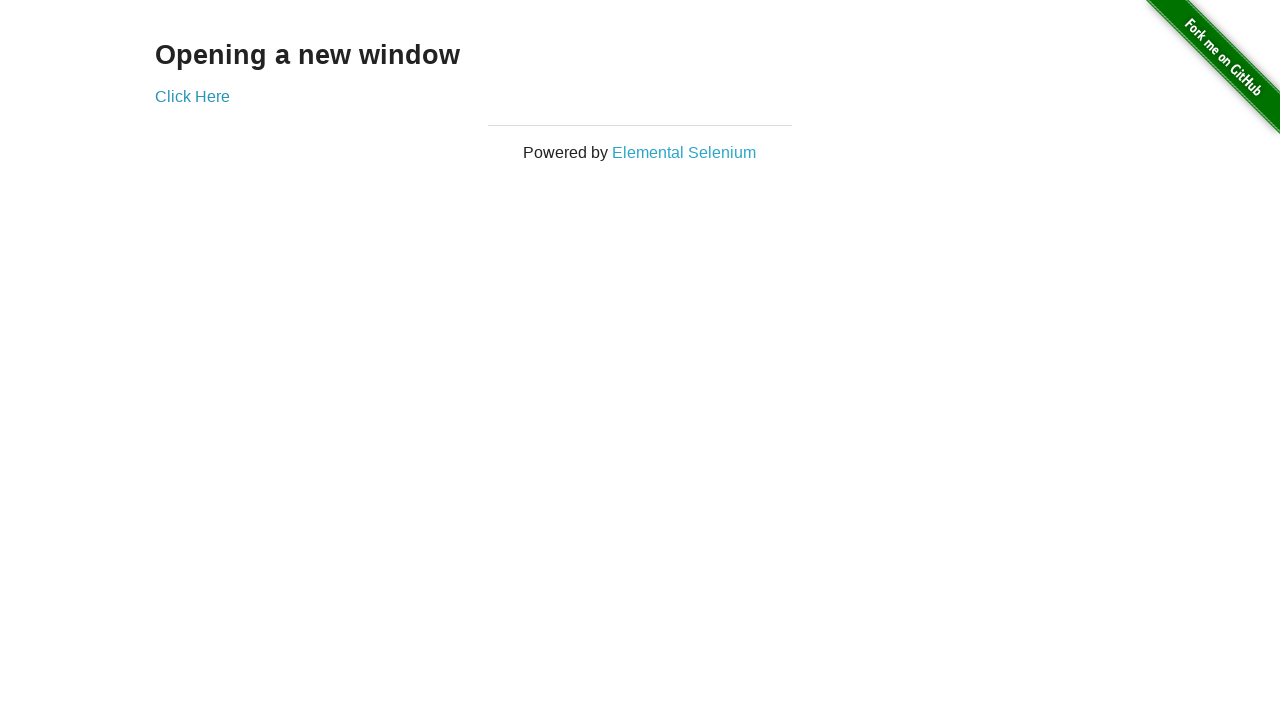

New window finished loading
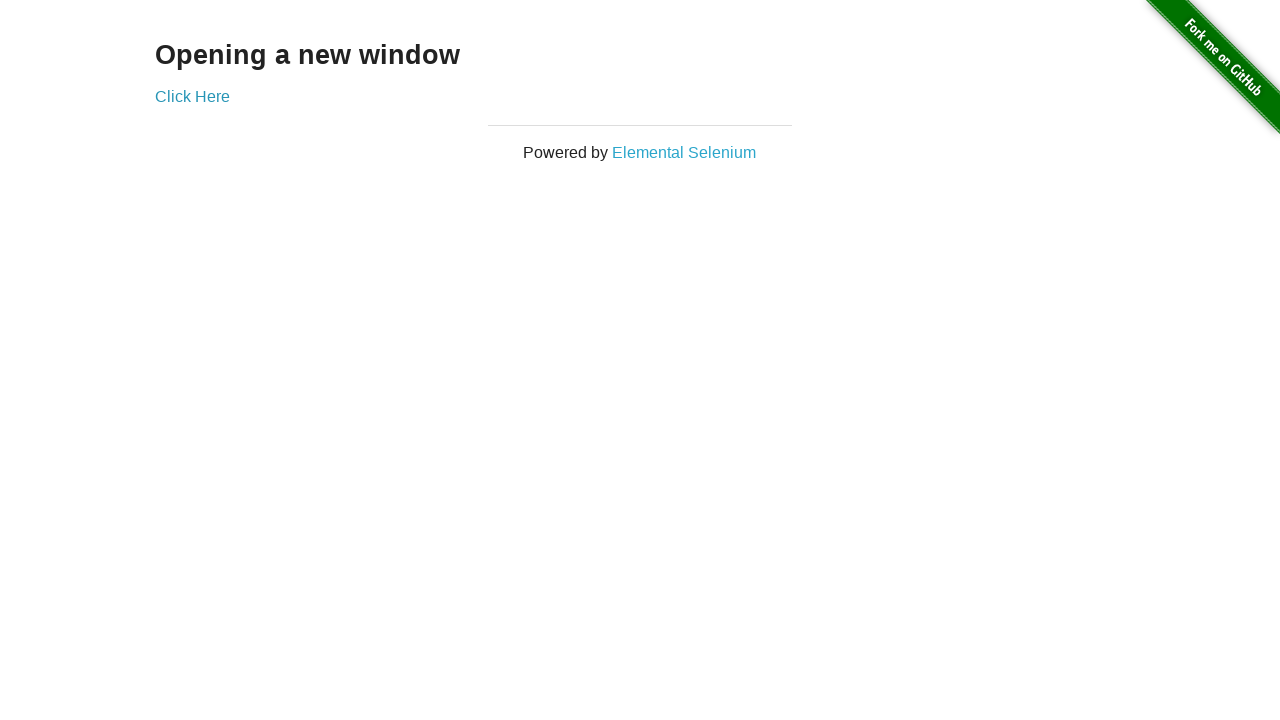

Verified new window title is 'New Window'
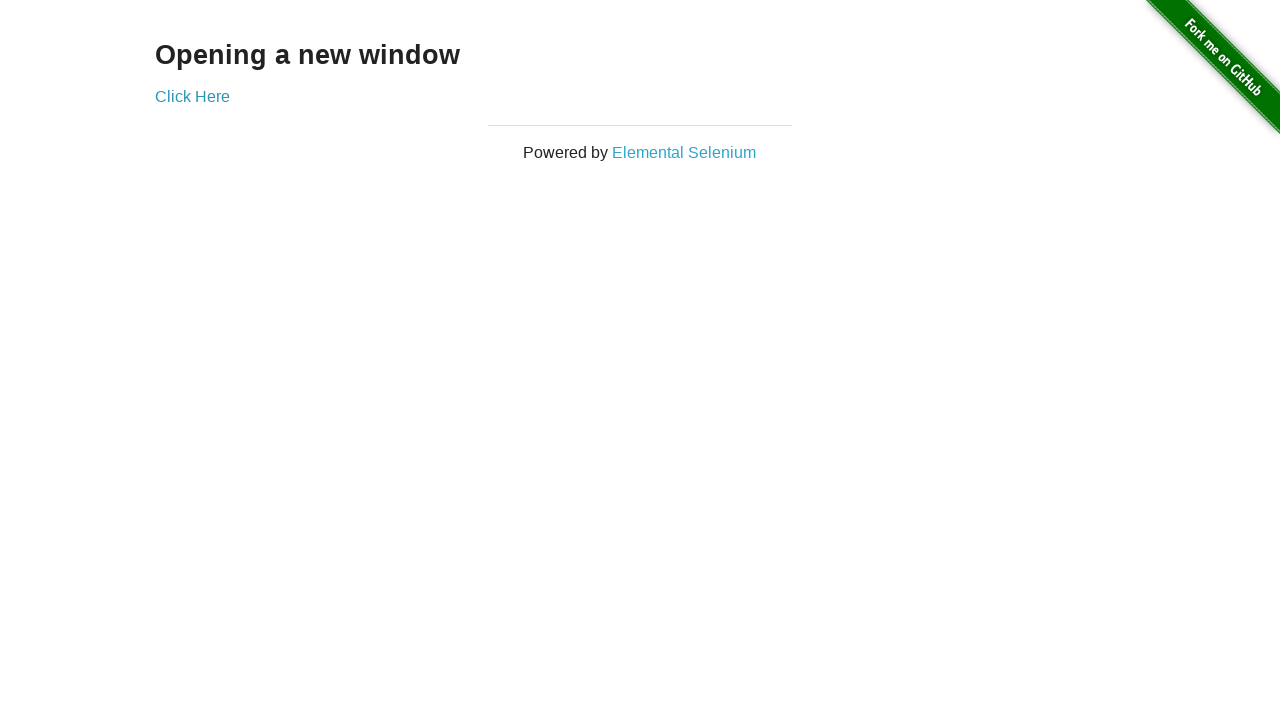

Switched back to first page (brought to front)
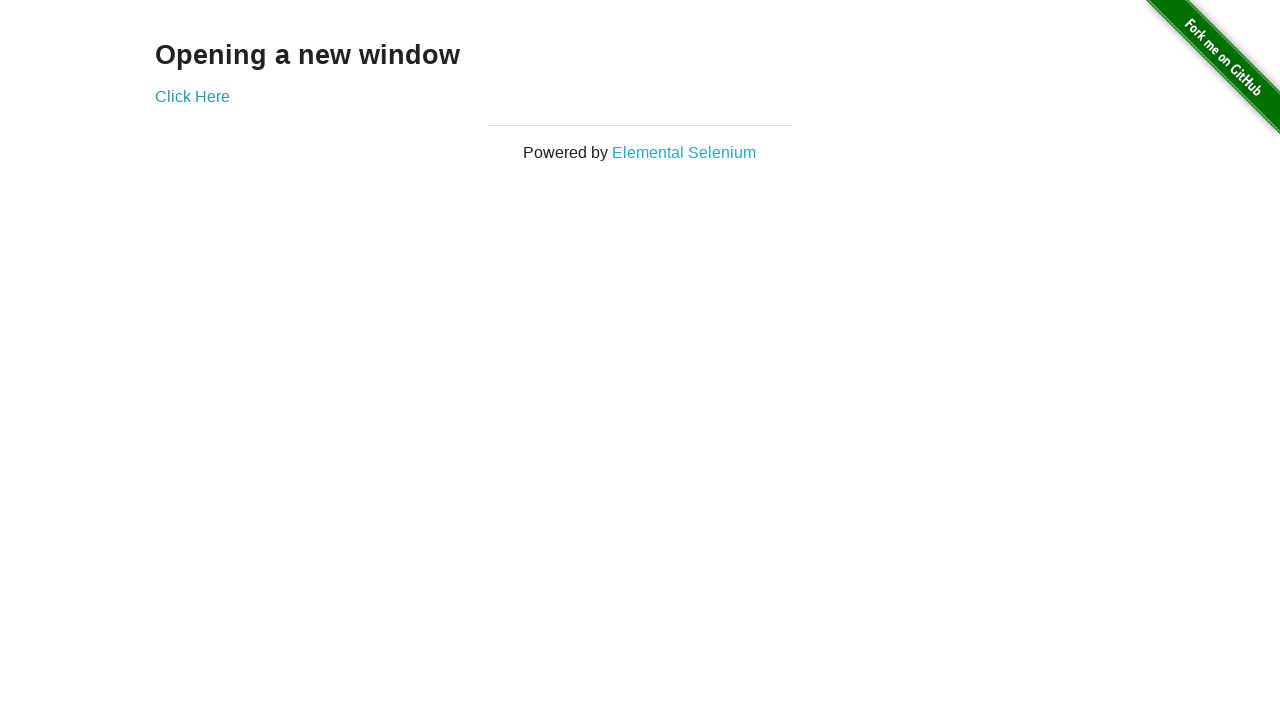

Verified first page title is still 'The Internet'
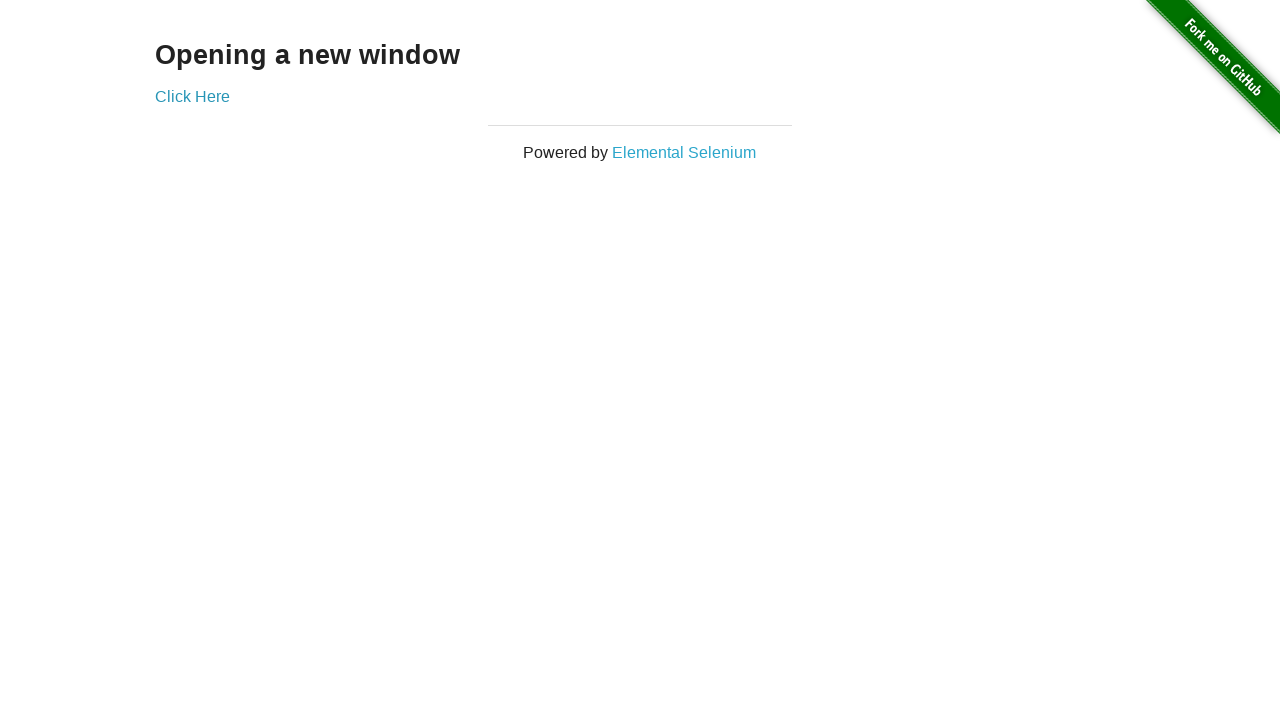

Switched to second page (brought to front)
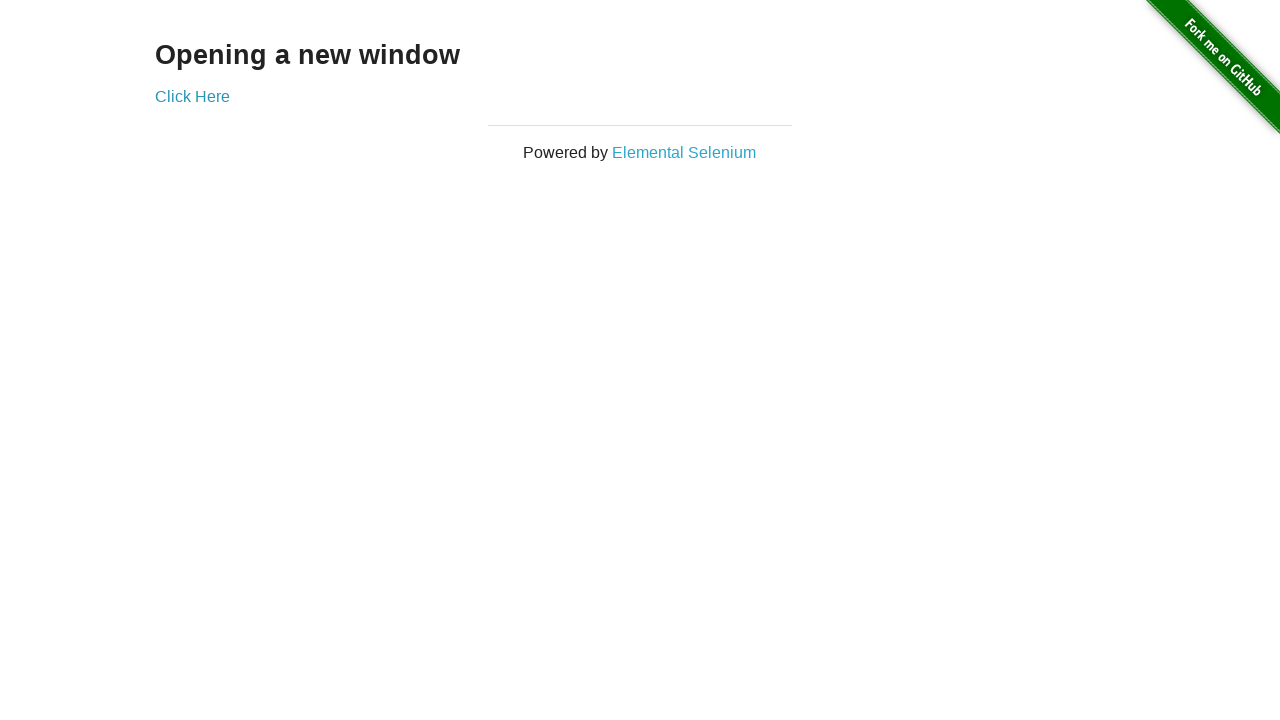

Switched back to first page (brought to front)
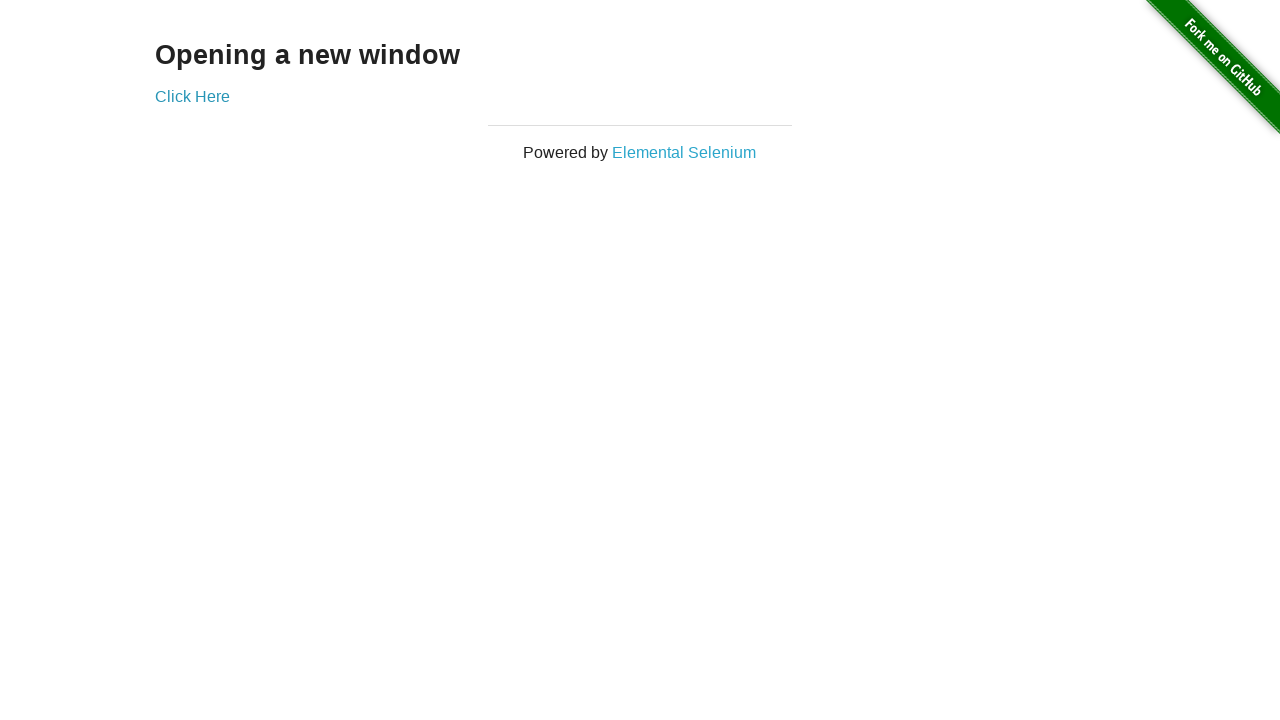

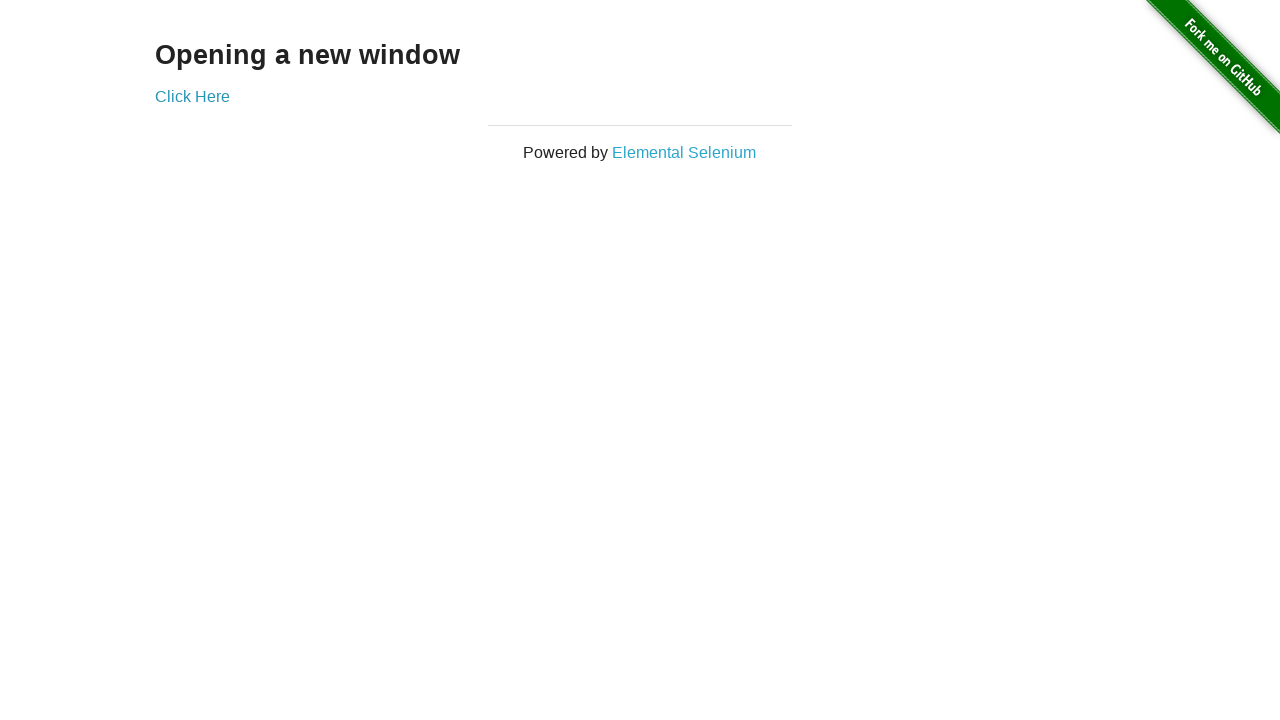